Tests JavaScript alert handling by clicking three different alert buttons (JS Alert, JS Confirm, JS Prompt), accepting/dismissing the dialogs, and entering text into a prompt dialog.

Starting URL: https://the-internet.herokuapp.com/javascript_alerts

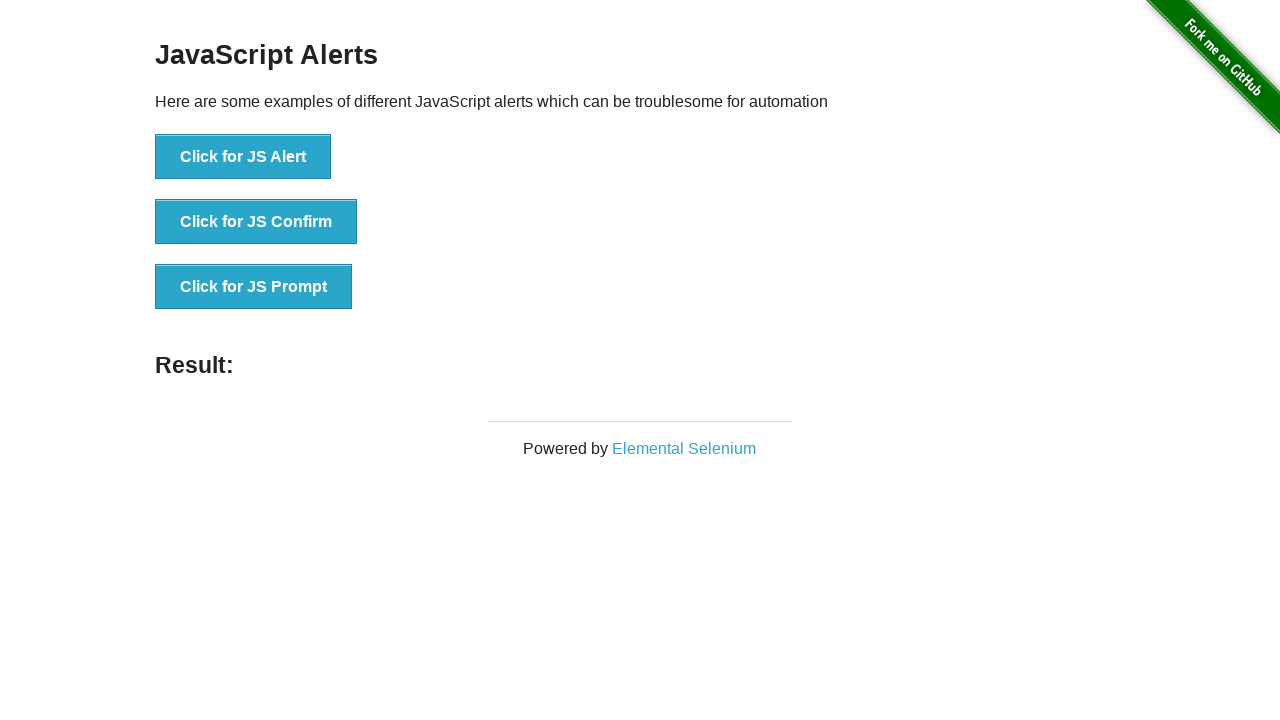

Clicked JS Alert button at (243, 157) on xpath=//button[text()='Click for JS Alert']
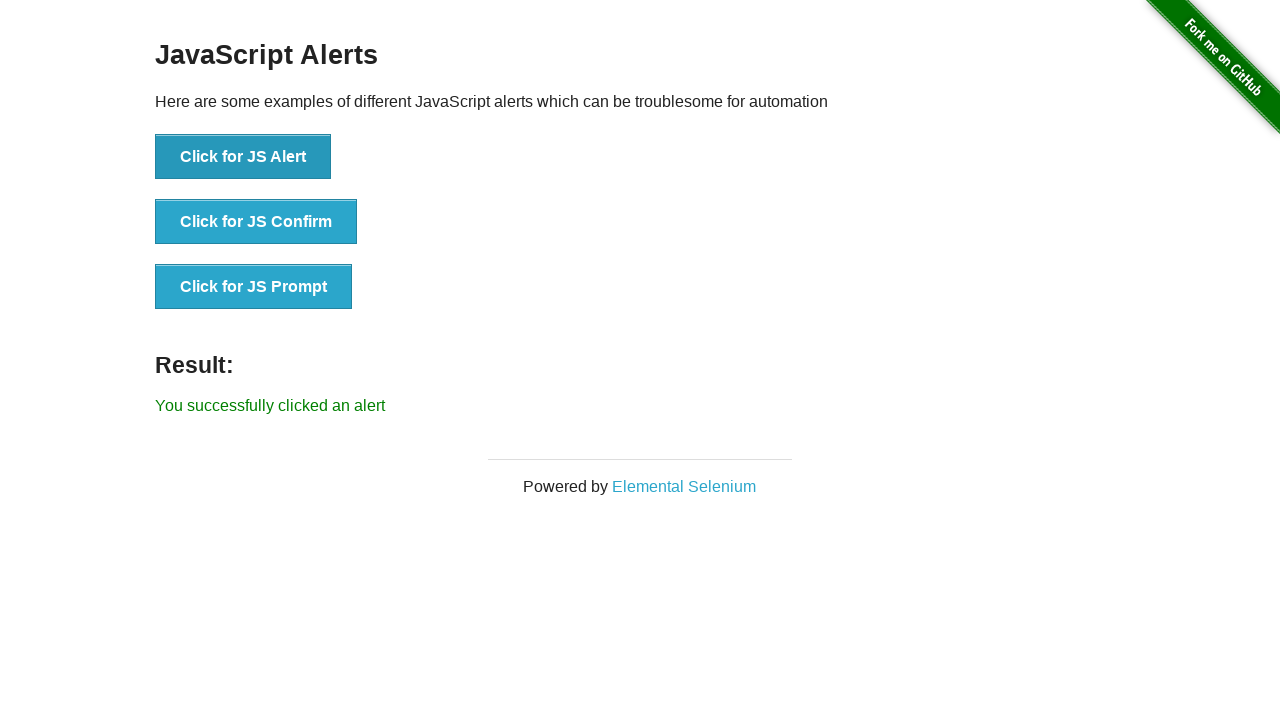

Set up dialog handler to accept alerts
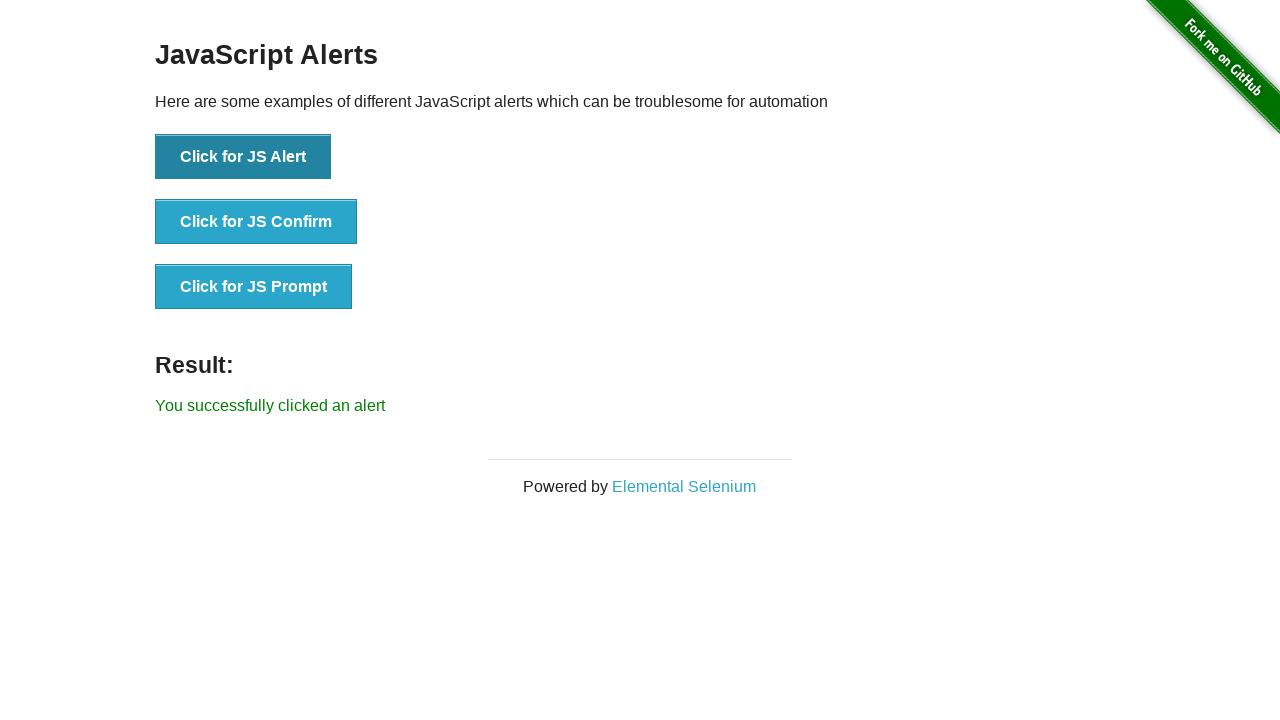

Waited 500ms for alert to appear
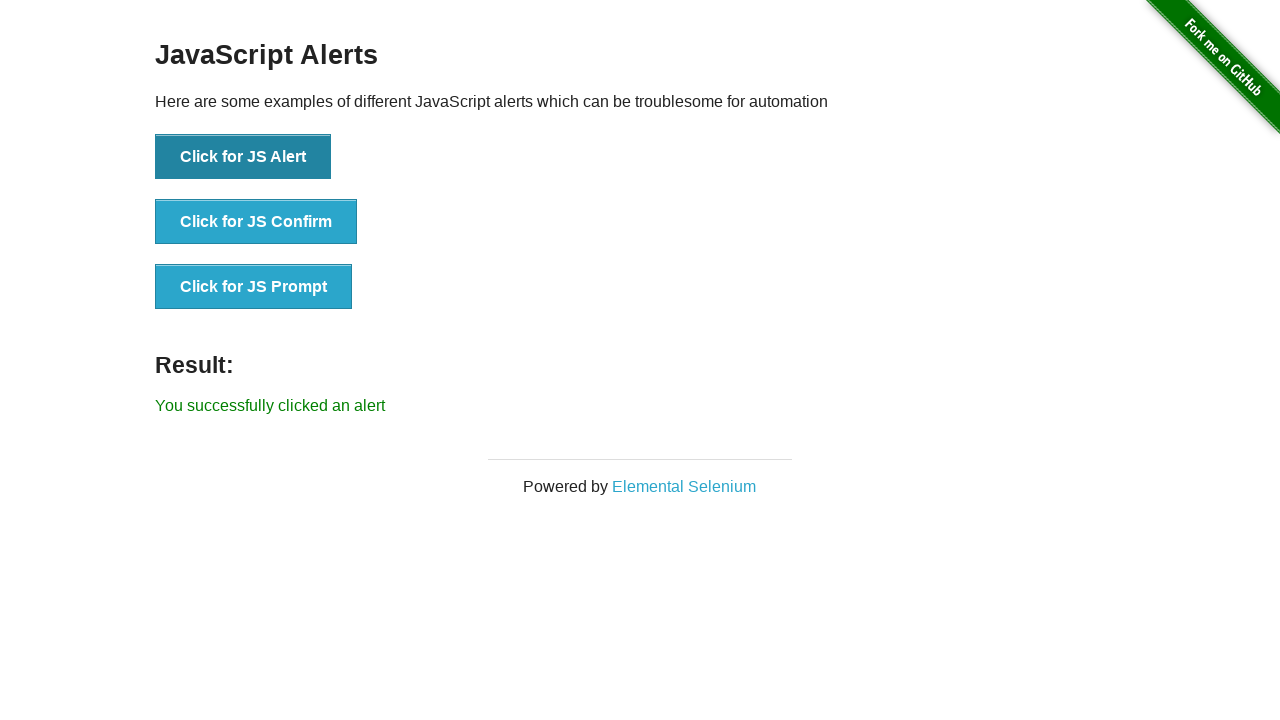

Registered one-time handler for JS Alert dialog
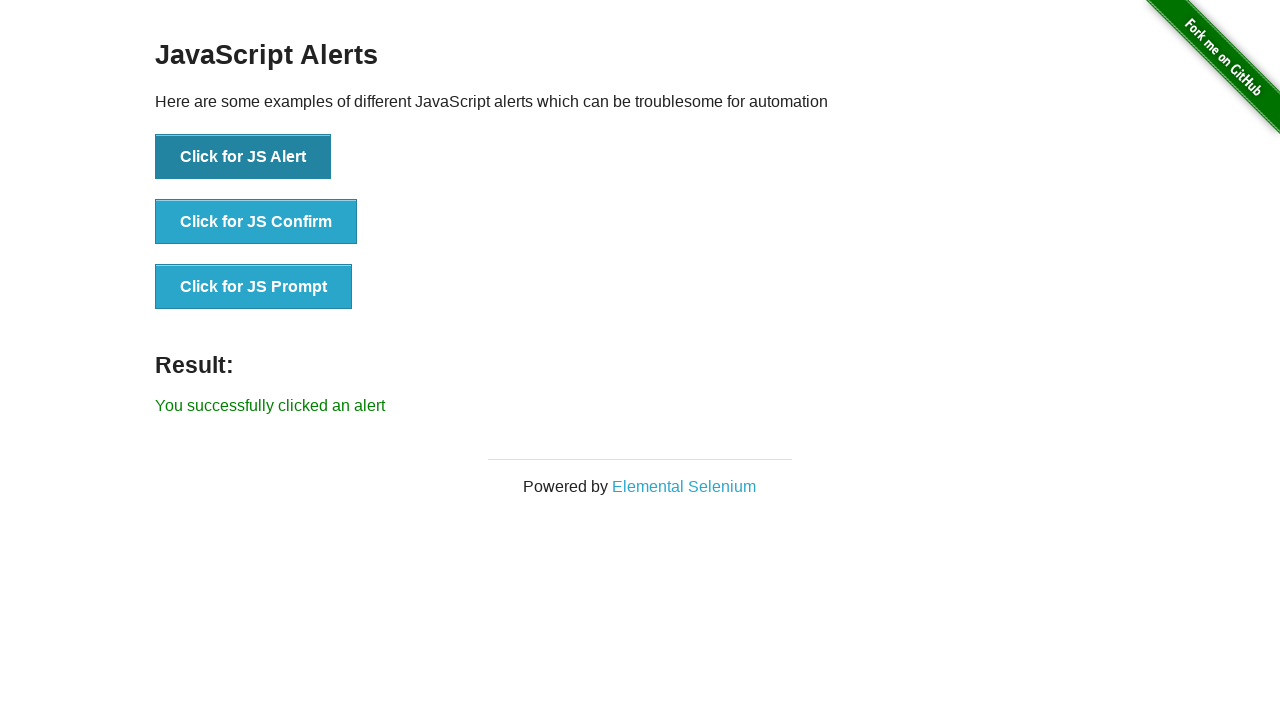

Clicked JS Alert button and accepted the dialog at (243, 157) on xpath=//button[text()='Click for JS Alert']
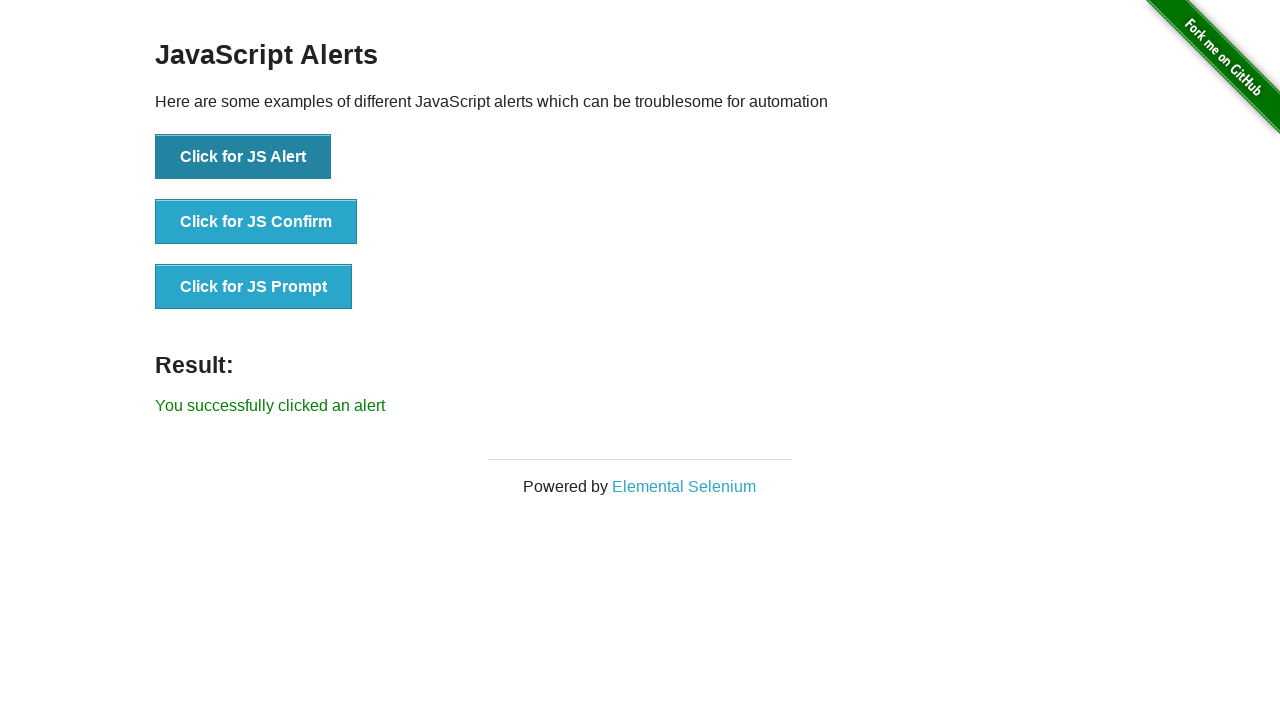

Waited for result message to appear after accepting JS Alert
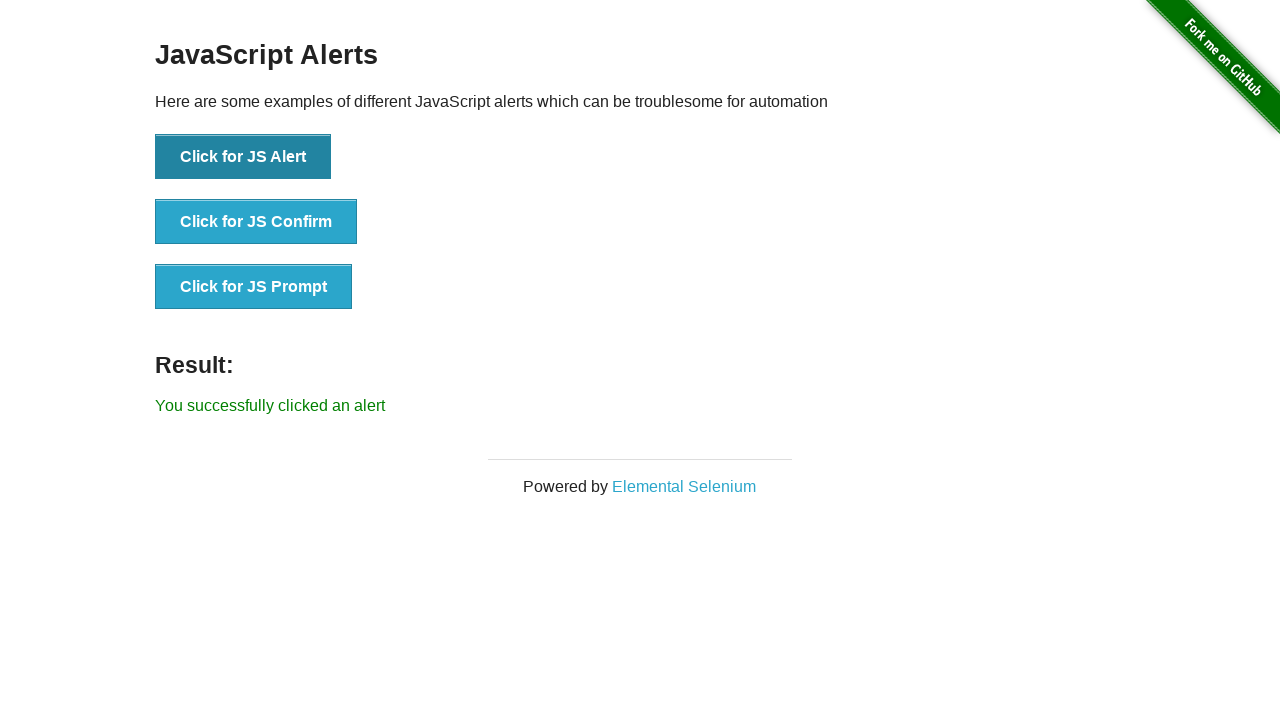

Registered one-time handler for JS Confirm dialog
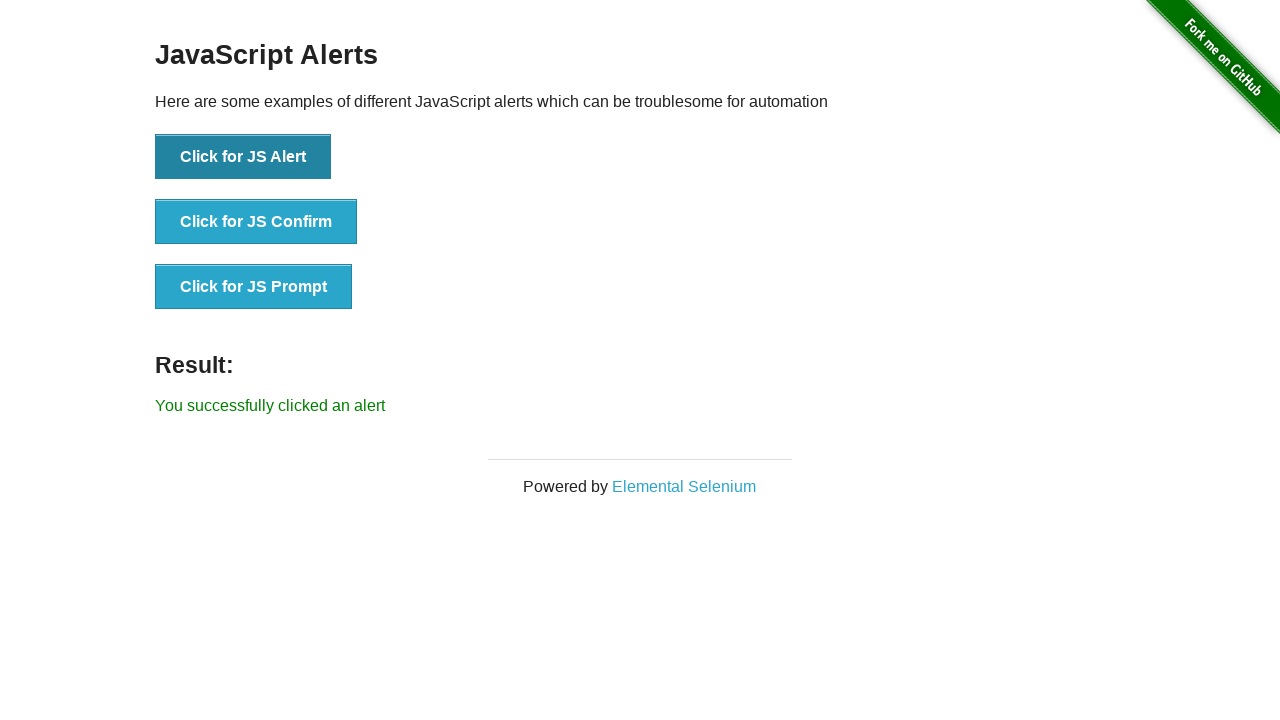

Clicked JS Confirm button and dismissed the dialog at (256, 222) on xpath=//button[text()='Click for JS Confirm']
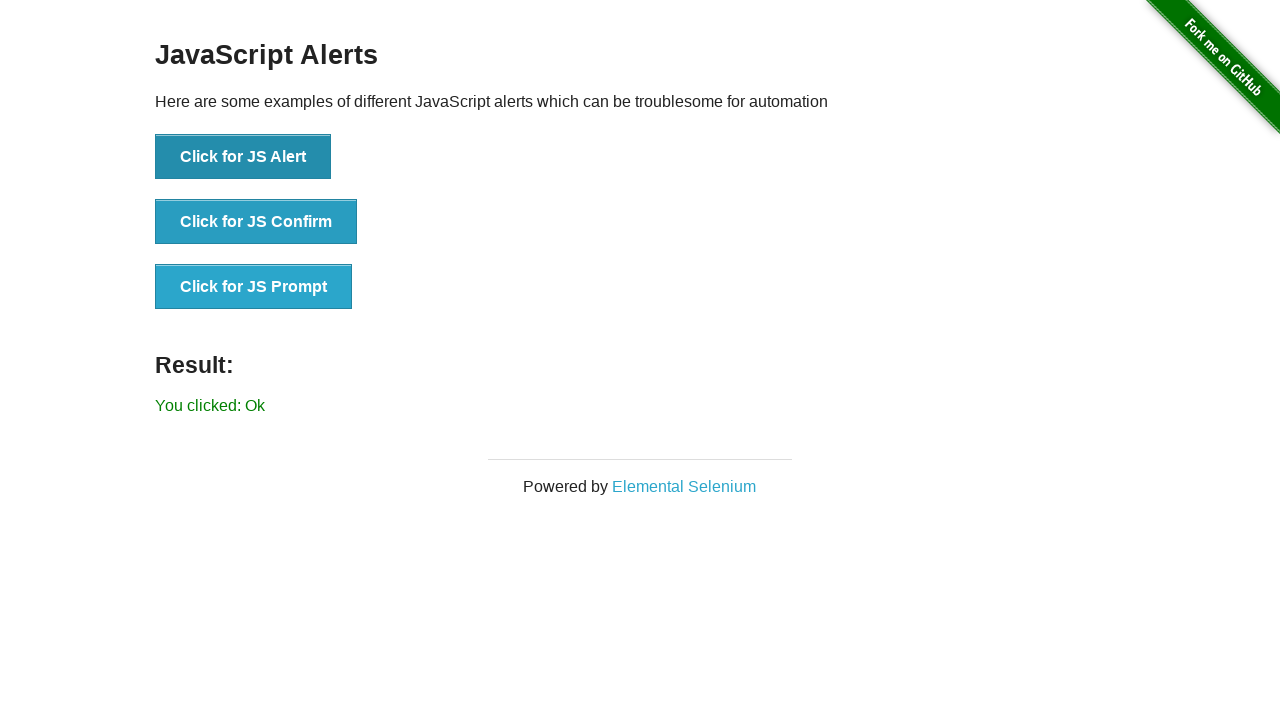

Waited for result message to appear after dismissing JS Confirm
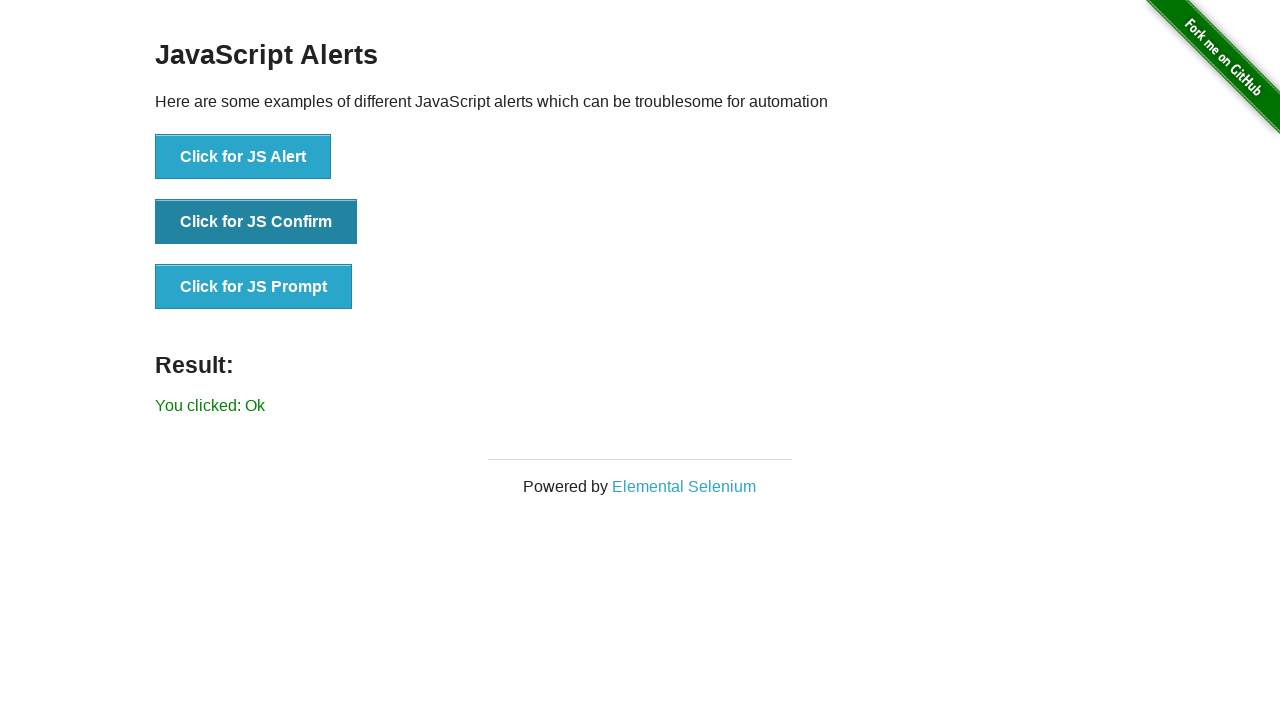

Registered one-time handler for JS Prompt dialog
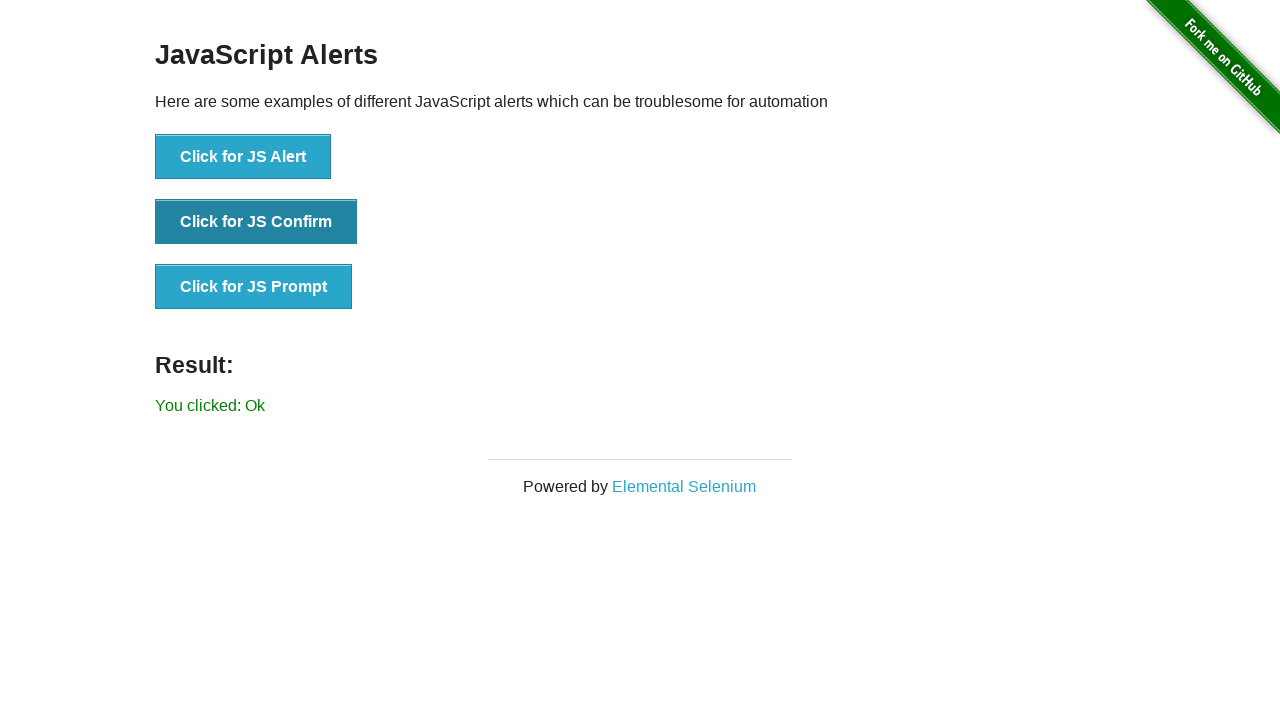

Clicked JS Prompt button and entered 'Anjitha' in the prompt at (254, 287) on xpath=//button[text()='Click for JS Prompt']
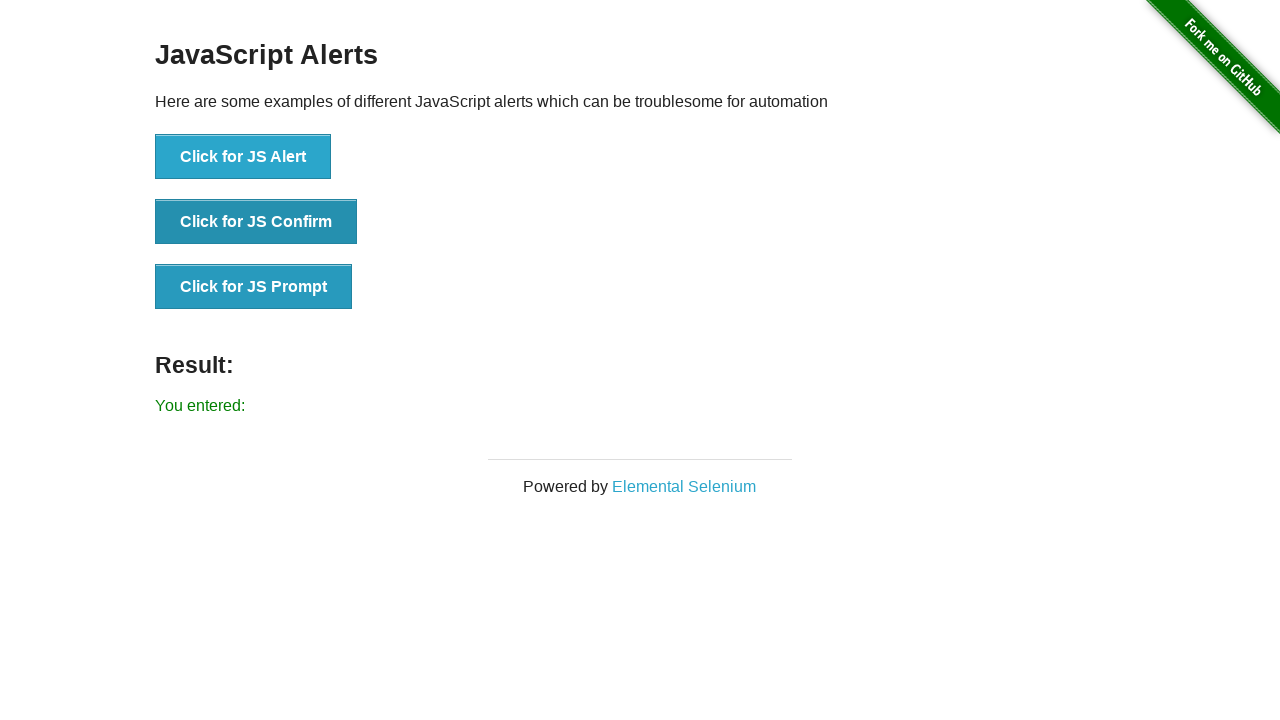

Waited for result message to appear after accepting JS Prompt
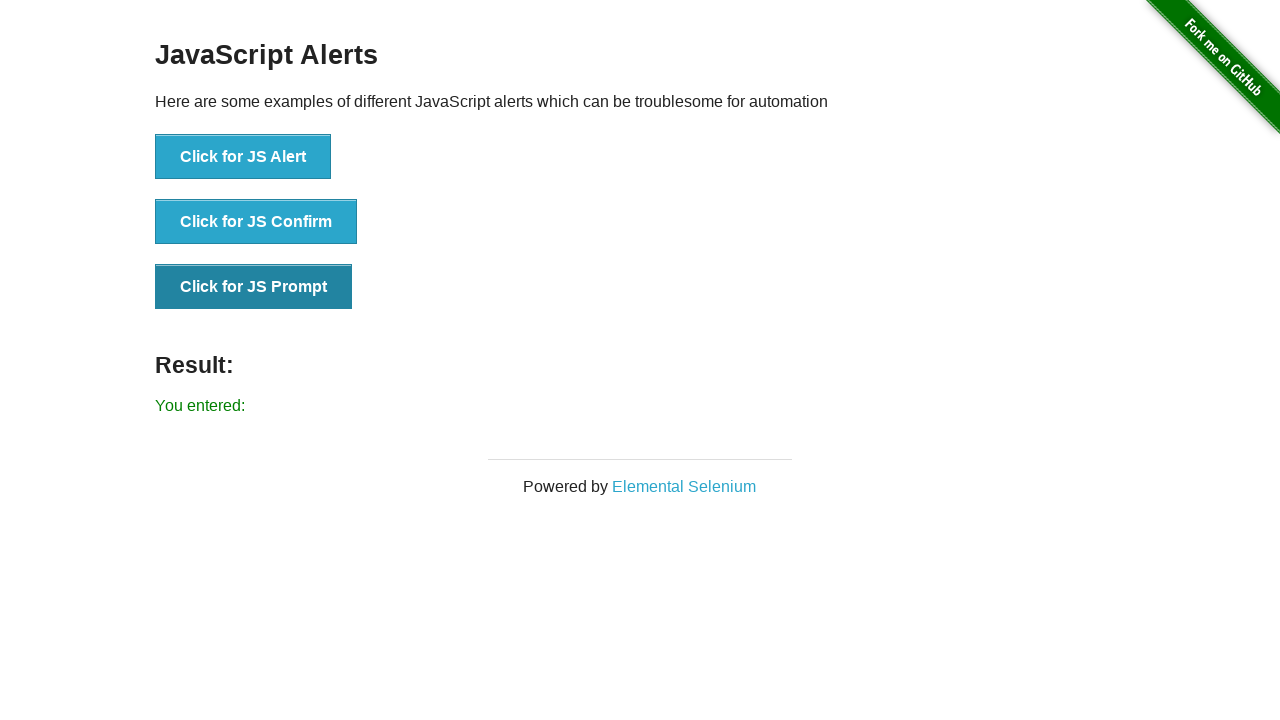

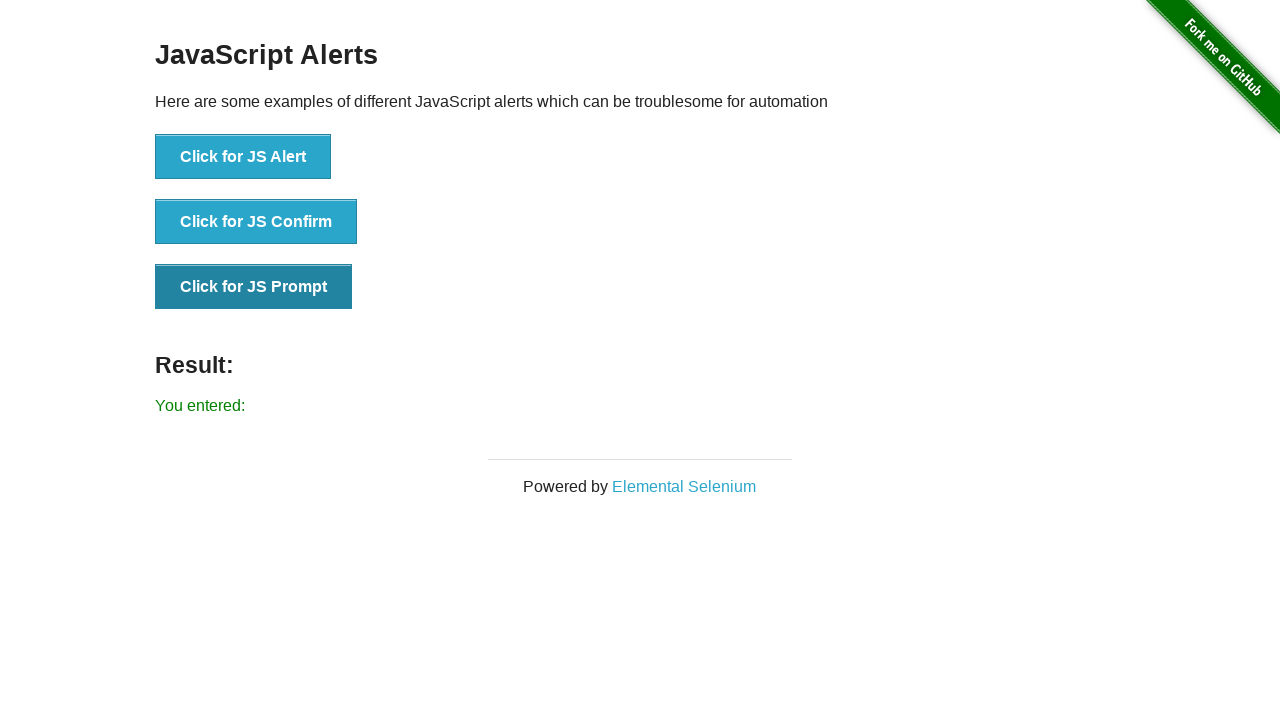